Tests adding multiple elements by clicking the add button three times

Starting URL: https://the-internet.herokuapp.com/

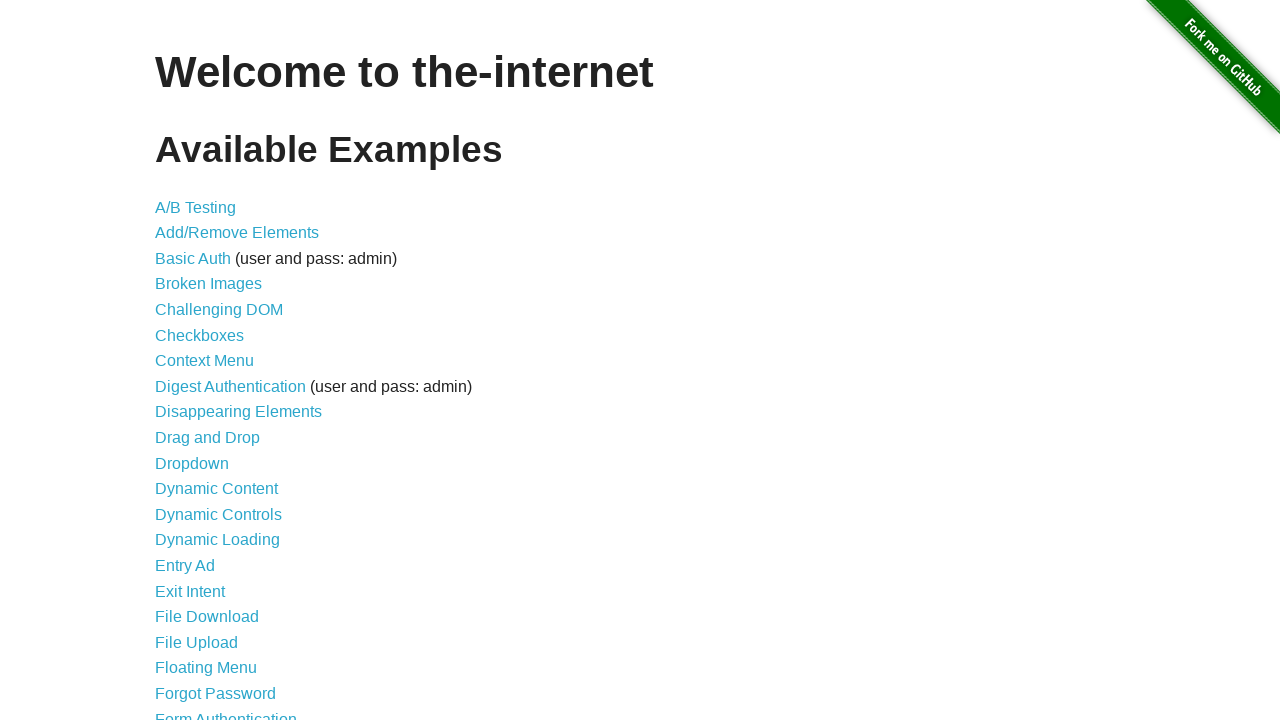

Clicked on add/remove elements link at (237, 233) on a[href='/add_remove_elements/']
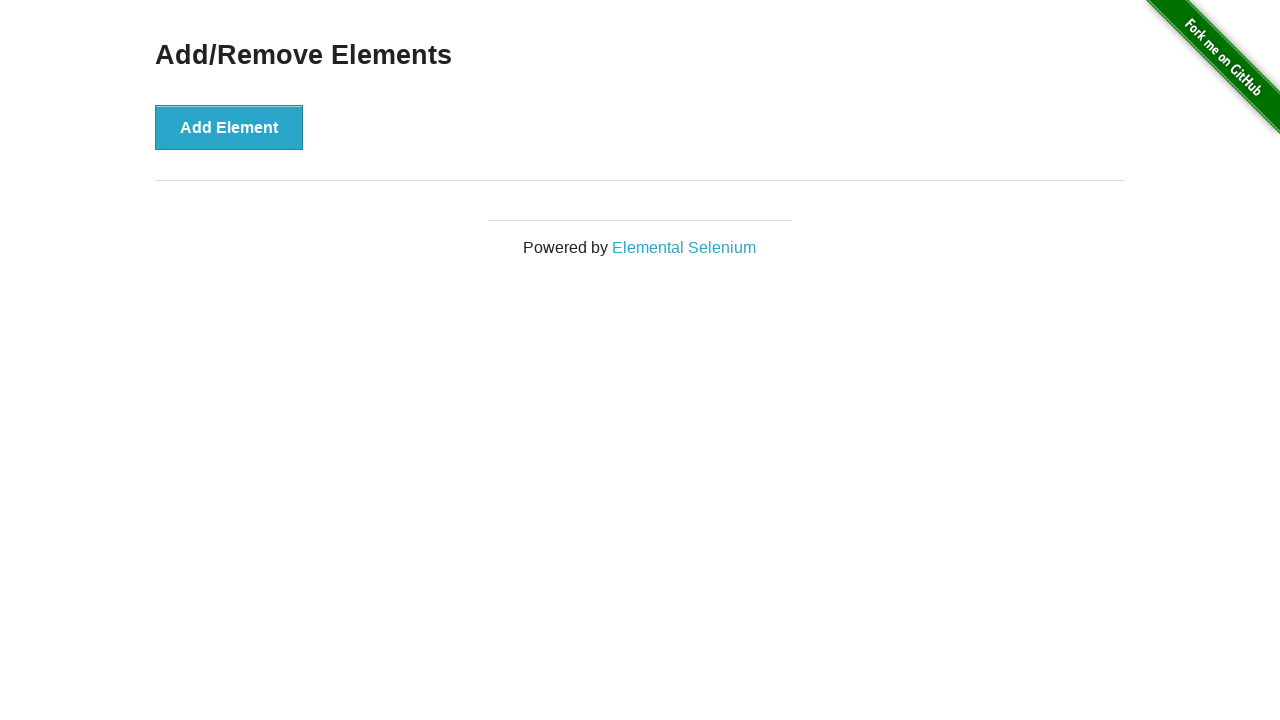

Clicked add element button (1st time) at (229, 127) on button[onclick='addElement()']
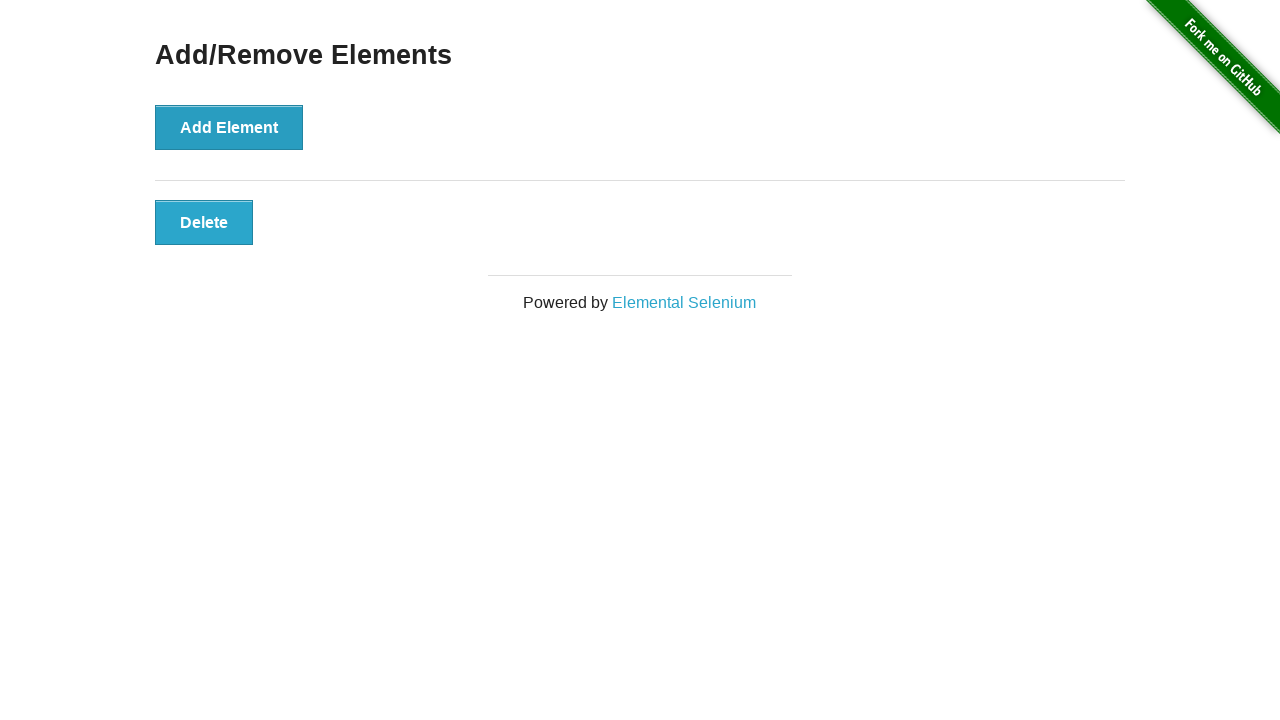

Clicked add element button (2nd time) at (229, 127) on button[onclick='addElement()']
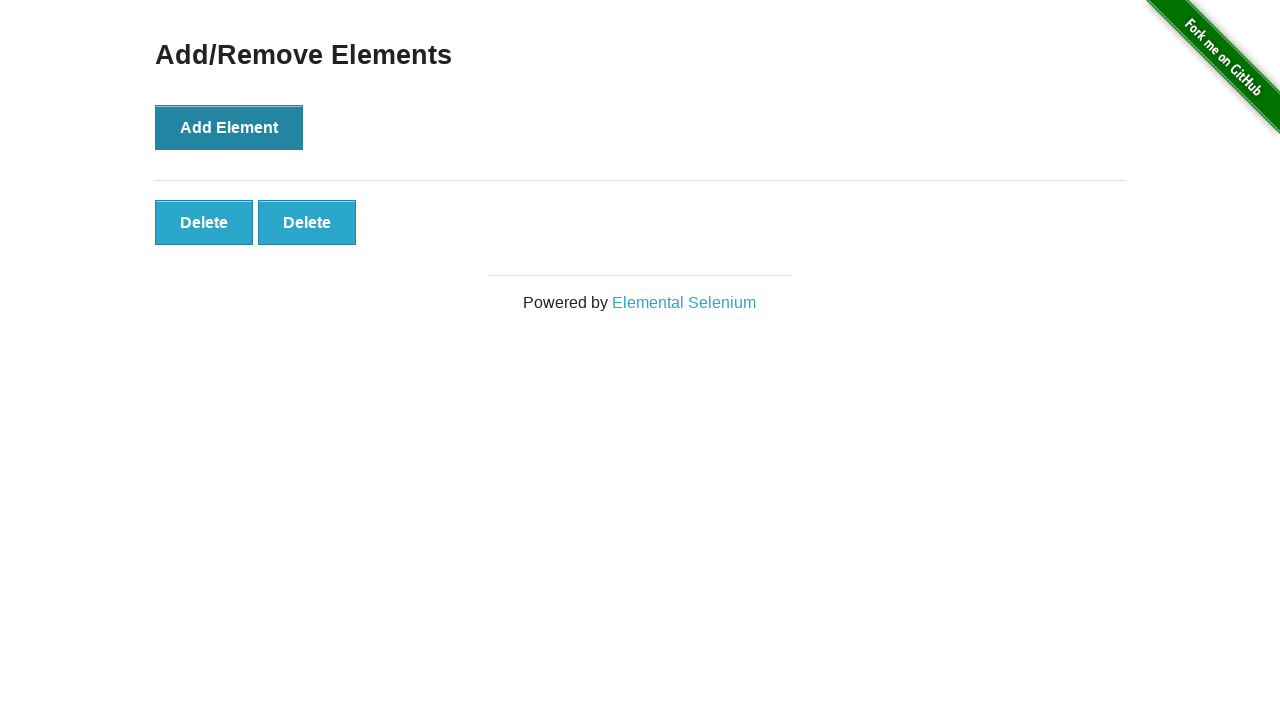

Clicked add element button (3rd time) at (229, 127) on button[onclick='addElement()']
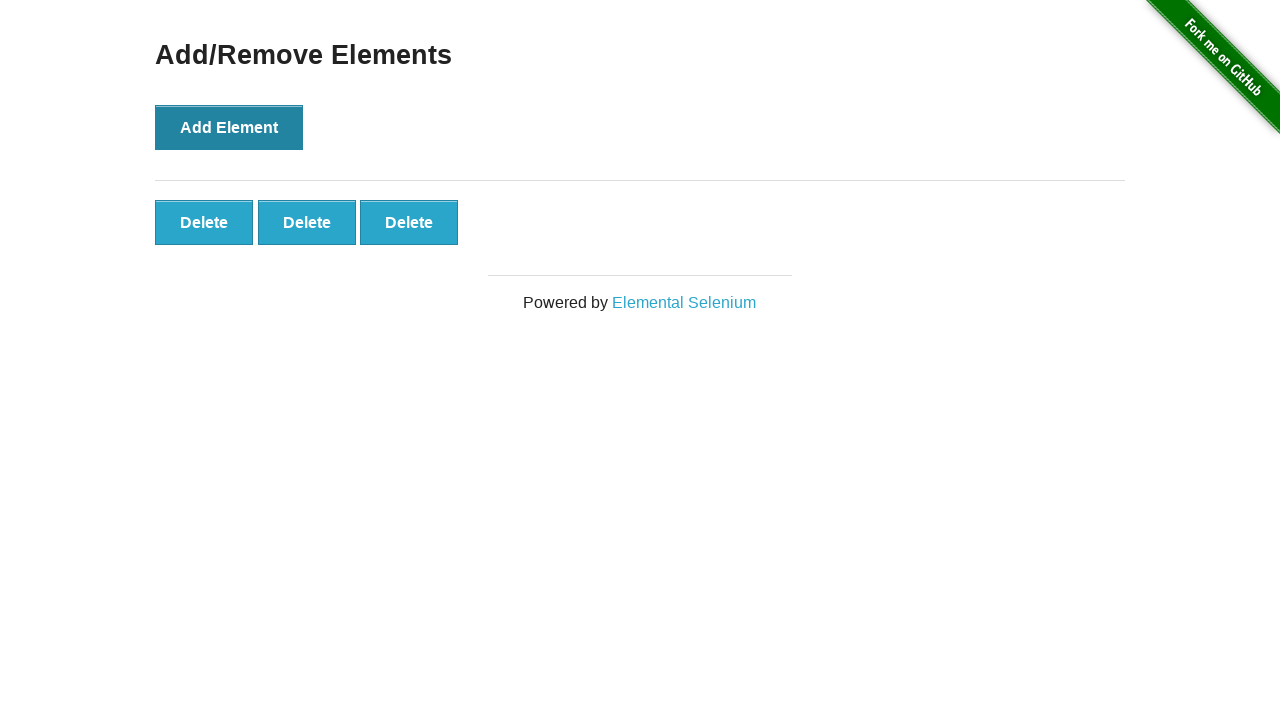

Waited for added elements to appear on page
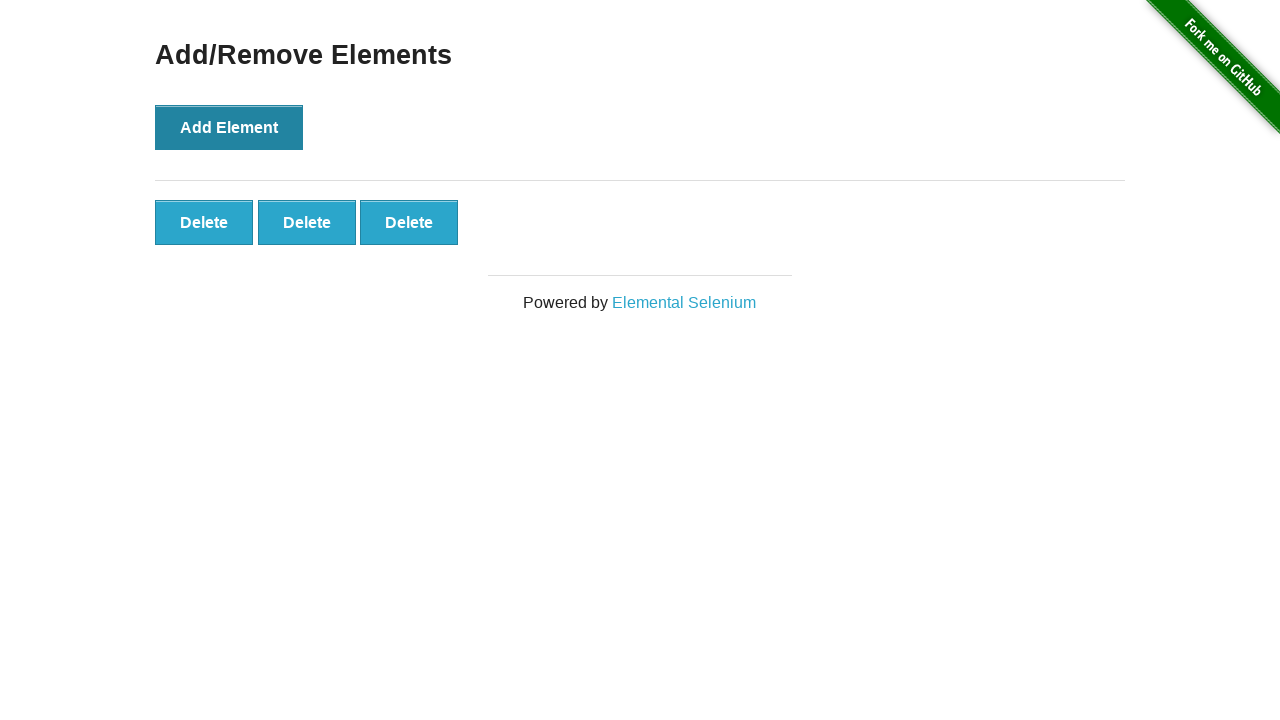

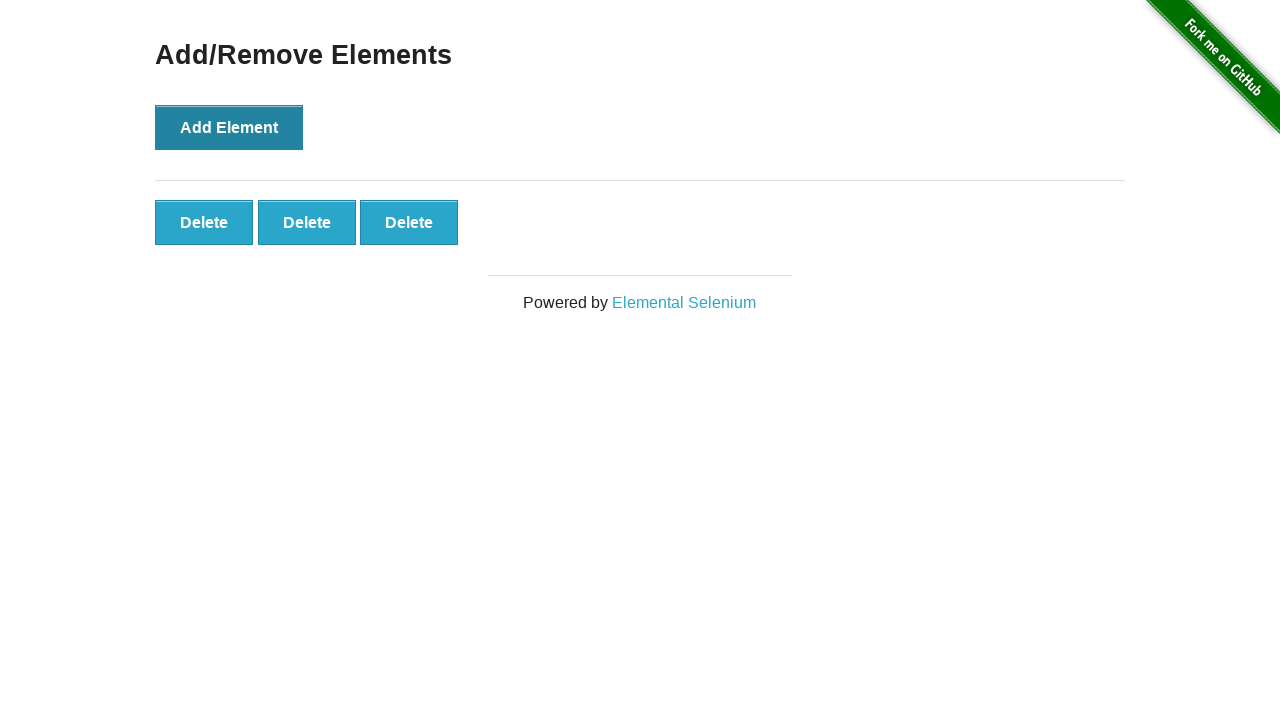